Tests that the Buttons page contains a Warning button

Starting URL: https://formy-project.herokuapp.com/

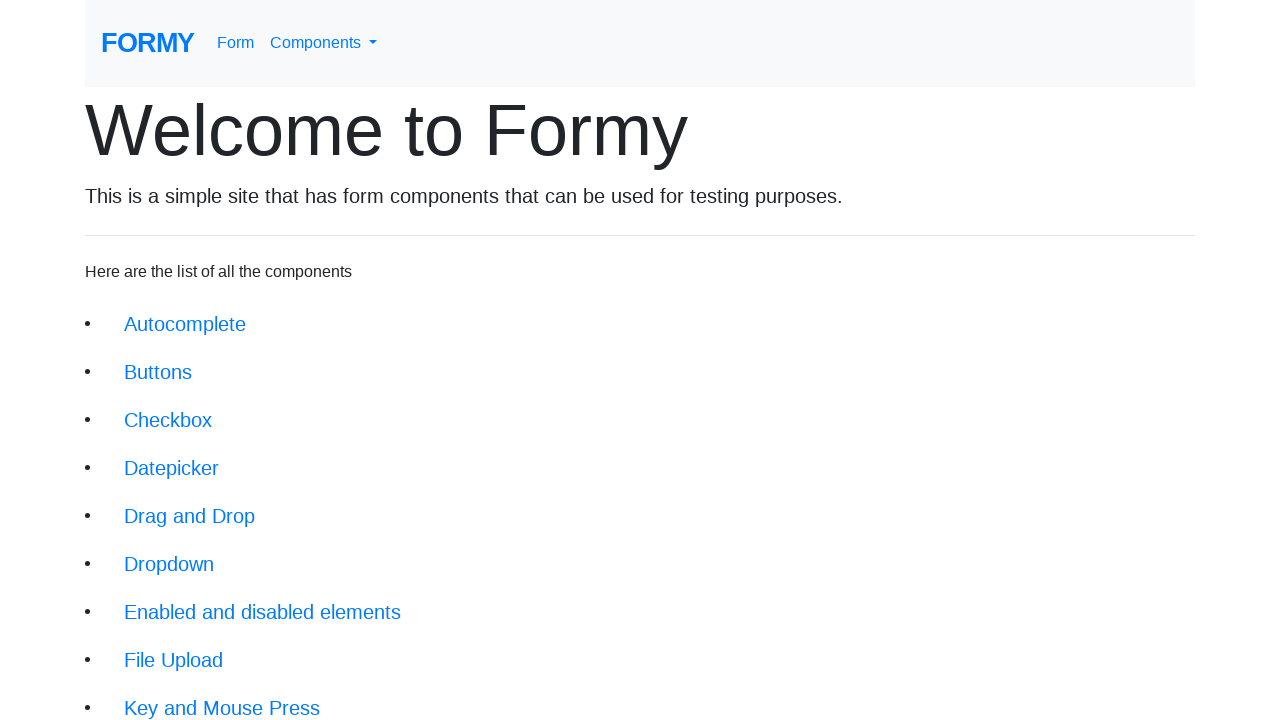

Clicked on Buttons link at (158, 372) on xpath=//div/li/a[text()='Buttons']
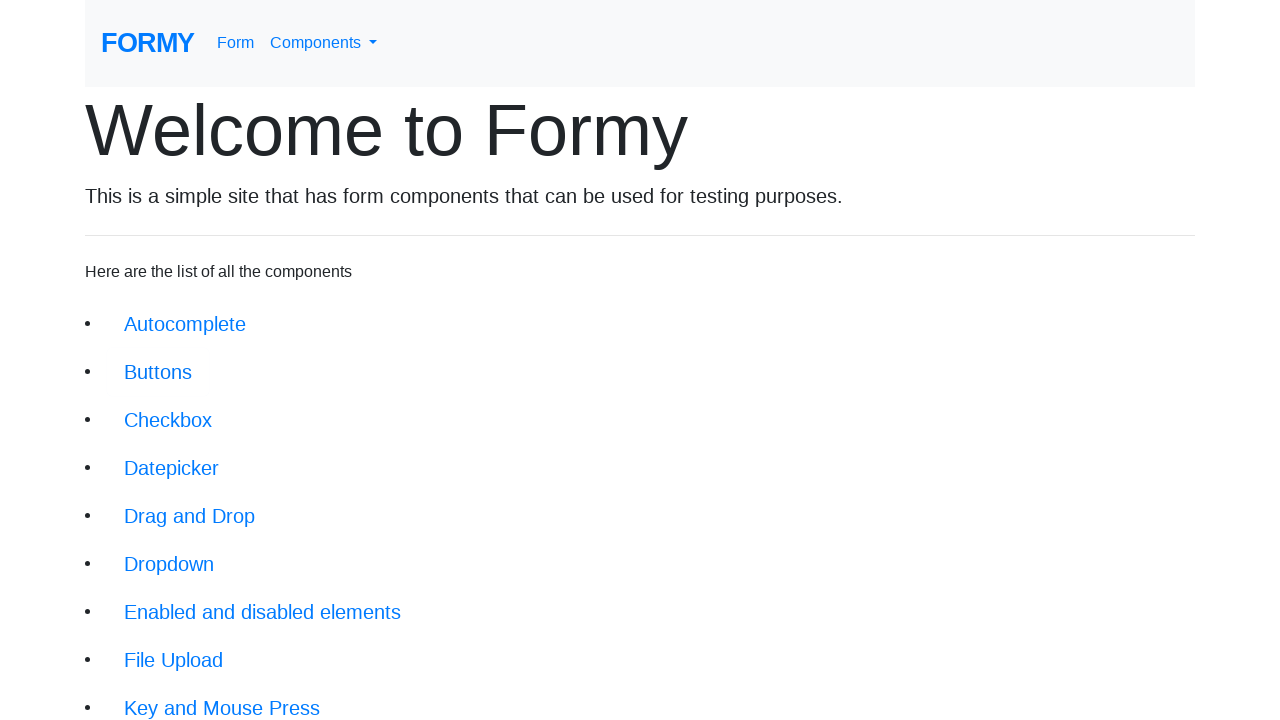

Warning button is visible on the Buttons page
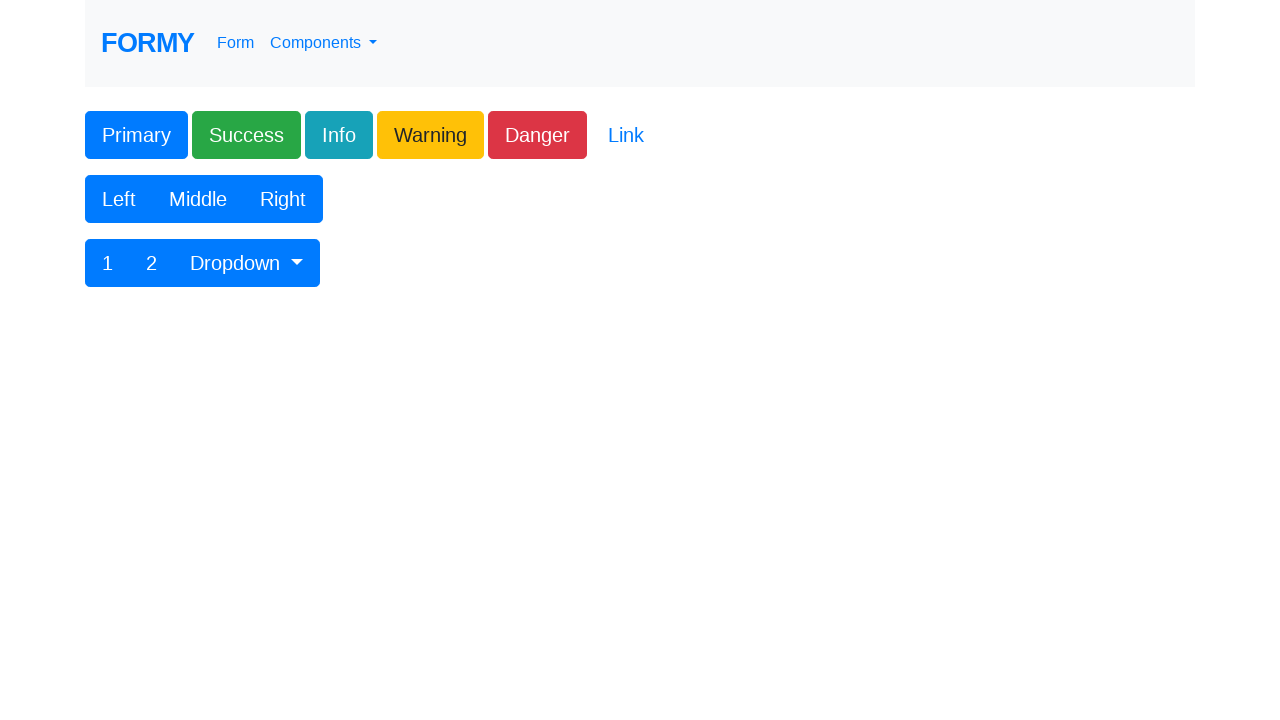

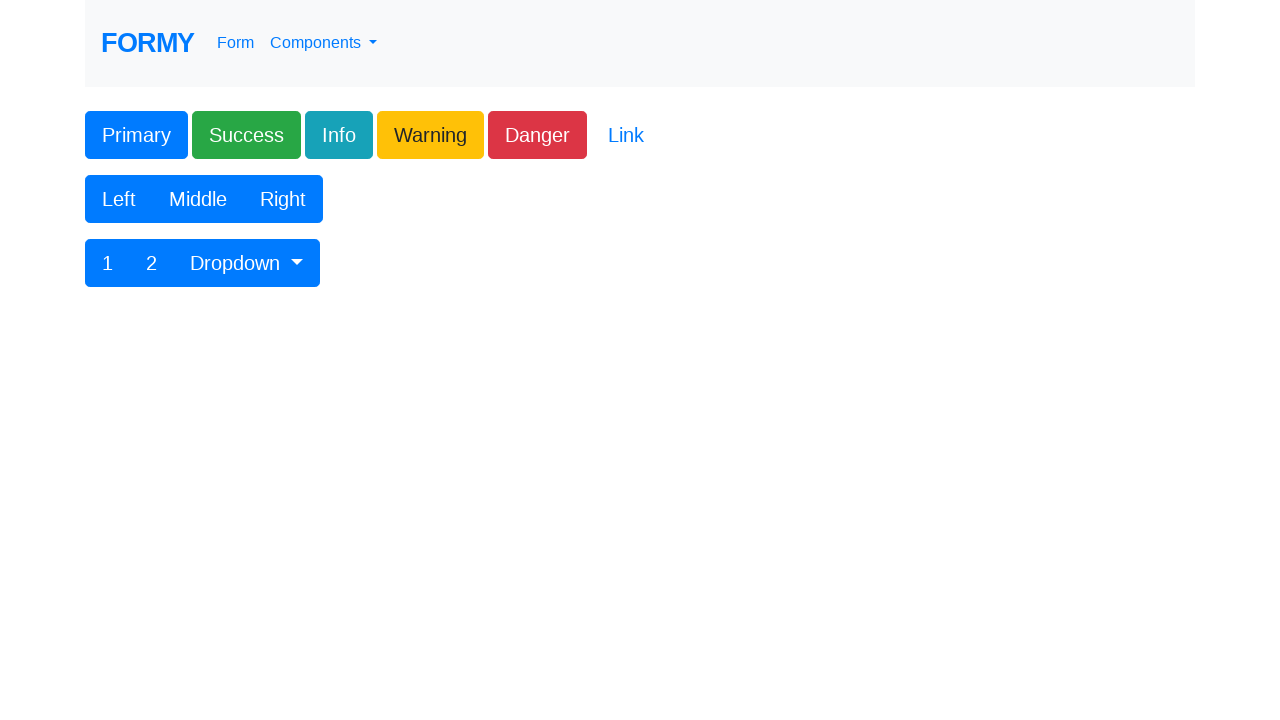